Tests advanced XPath functionality by filling multiple input fields for favorite books, previous books, and family tree relationships

Starting URL: https://syntaxprojects.com/advanceXpath.php

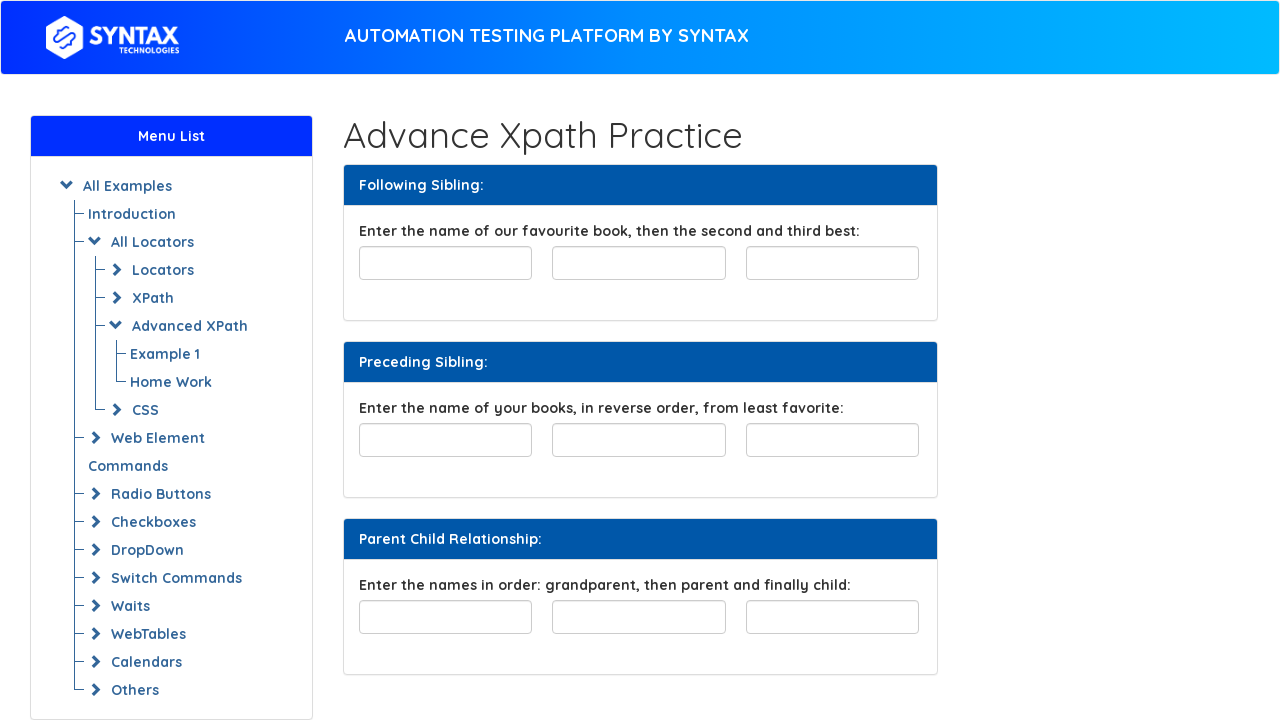

Filled first favorite book field with 'Never Quit' on input#favourite-book
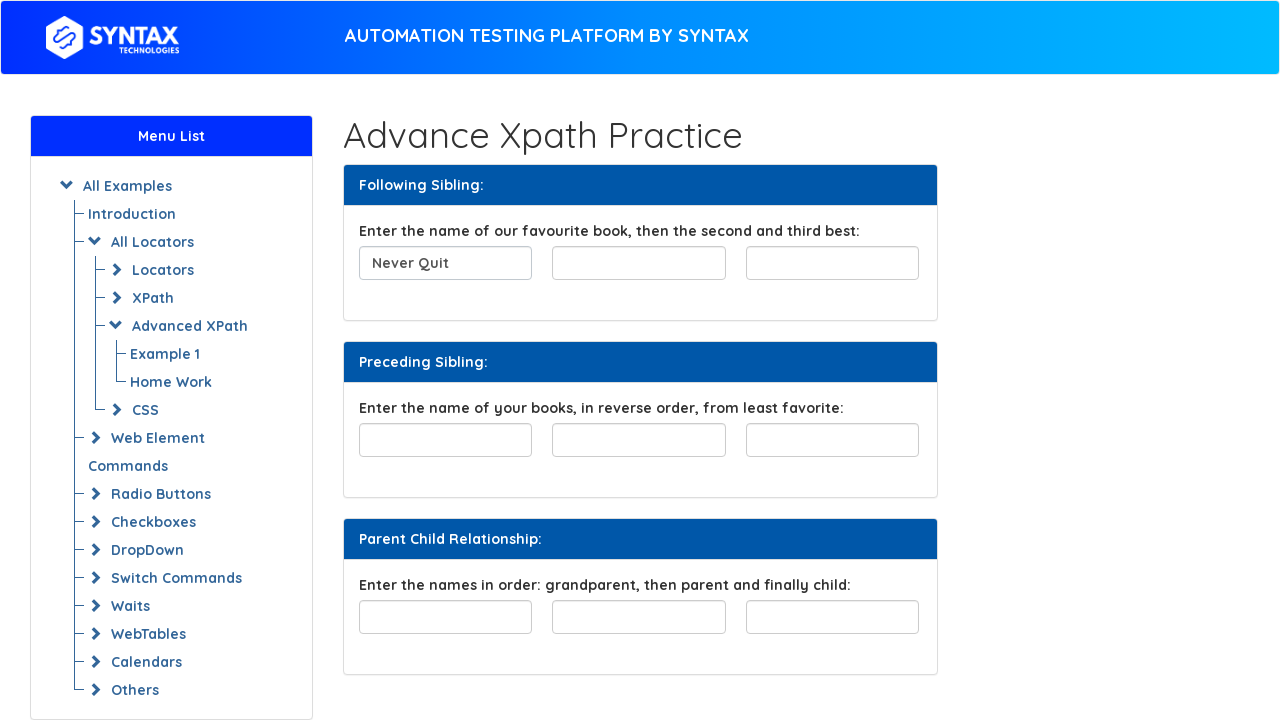

Filled second favorite book field with 'King of Green' on //input[@id='favourite-book']/following-sibling::input[1]
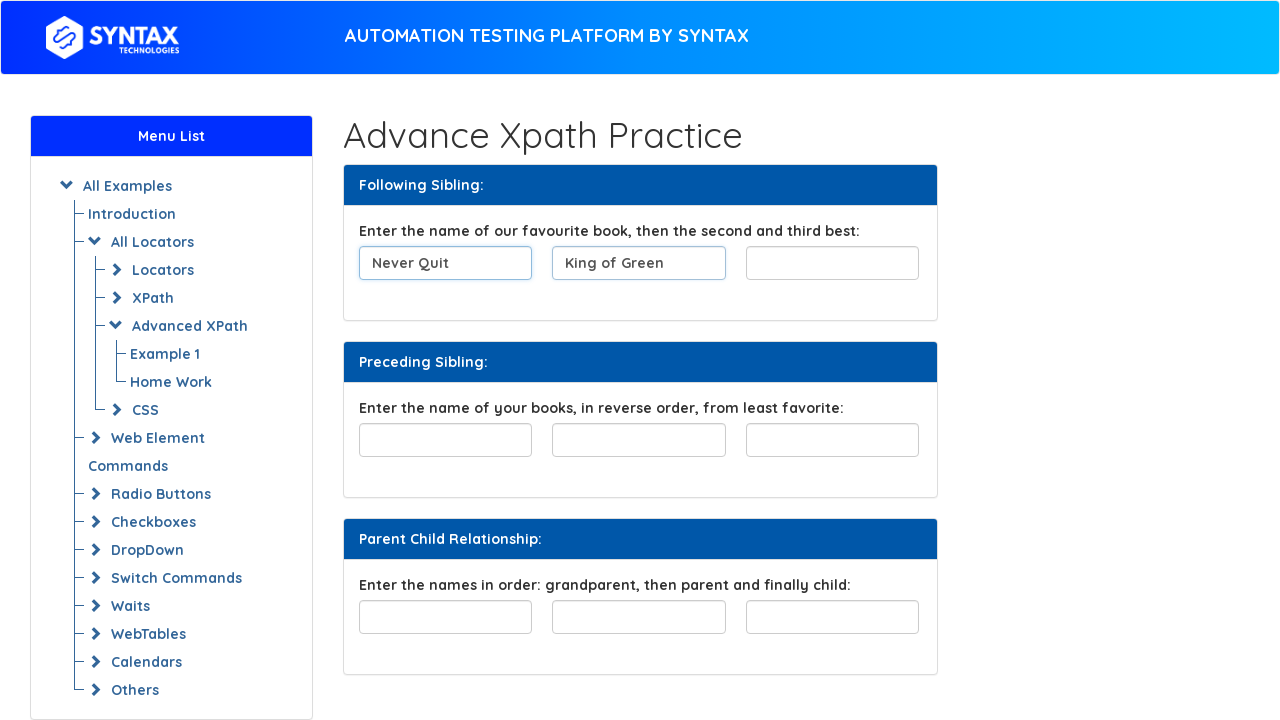

Filled third favorite book field with 'True Love' on //input[@id='favourite-book']/following-sibling::input[2]
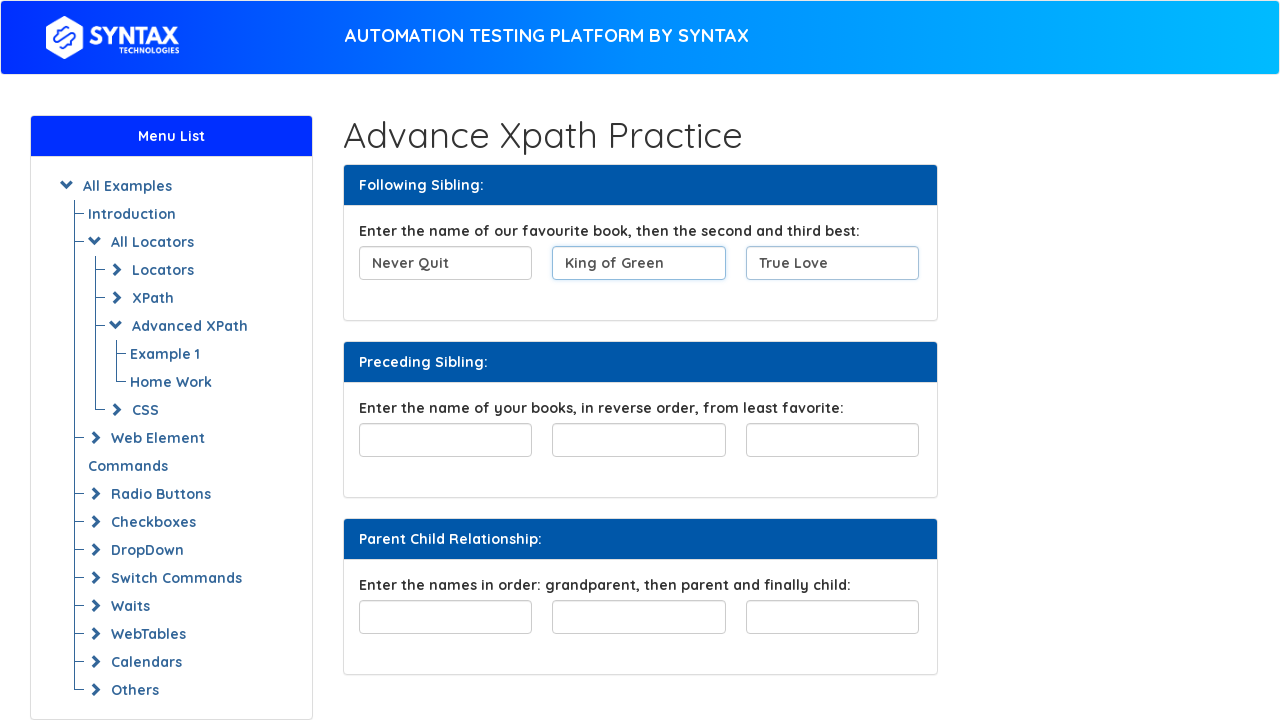

Filled first previous book field with 'Remember me' on input#least-favorite
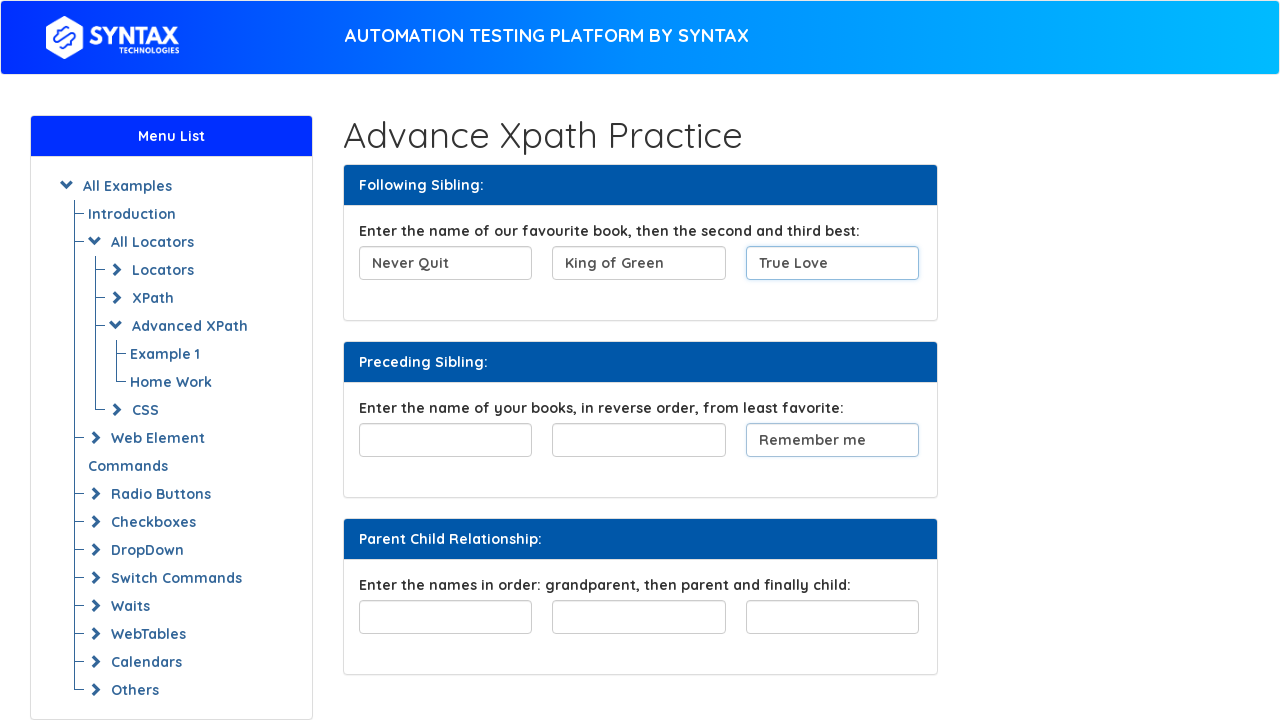

Filled second previous book field with 'Red Rose' on //input[@id='least-favorite']/preceding-sibling::input[1]
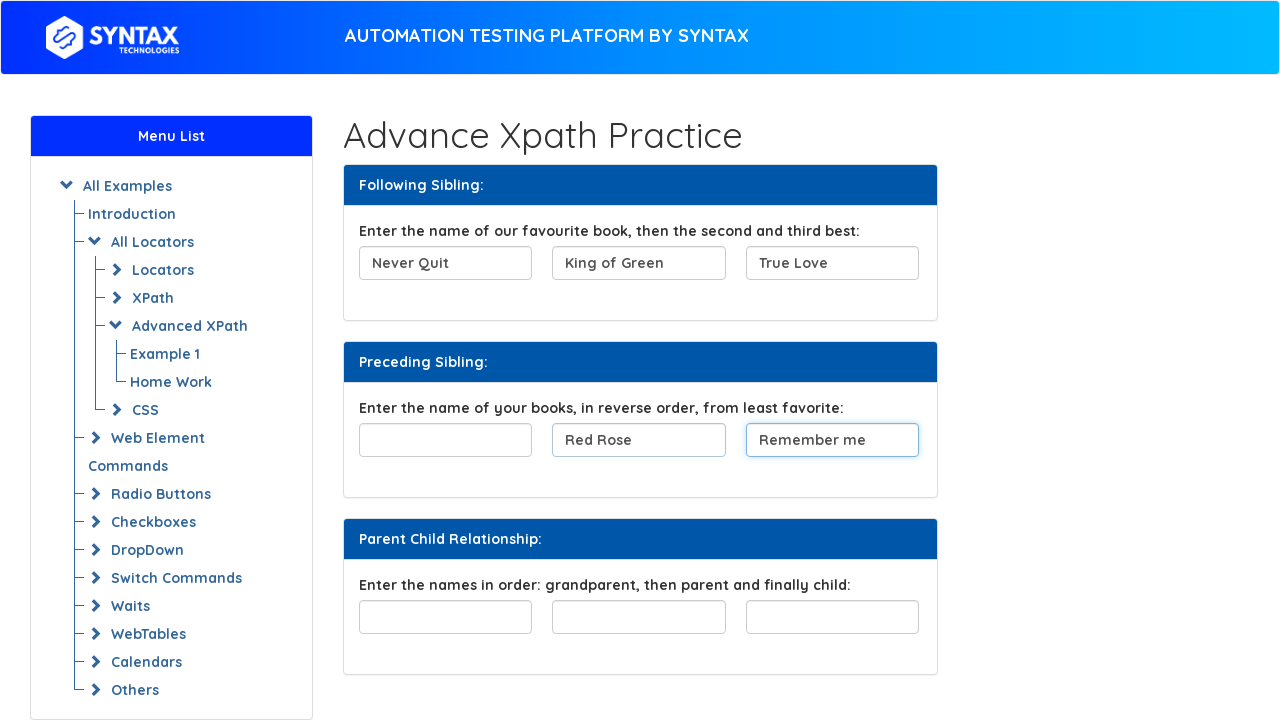

Filled third previous book field with 'Living your best life' on //input[@id='least-favorite']/preceding-sibling::input[2]
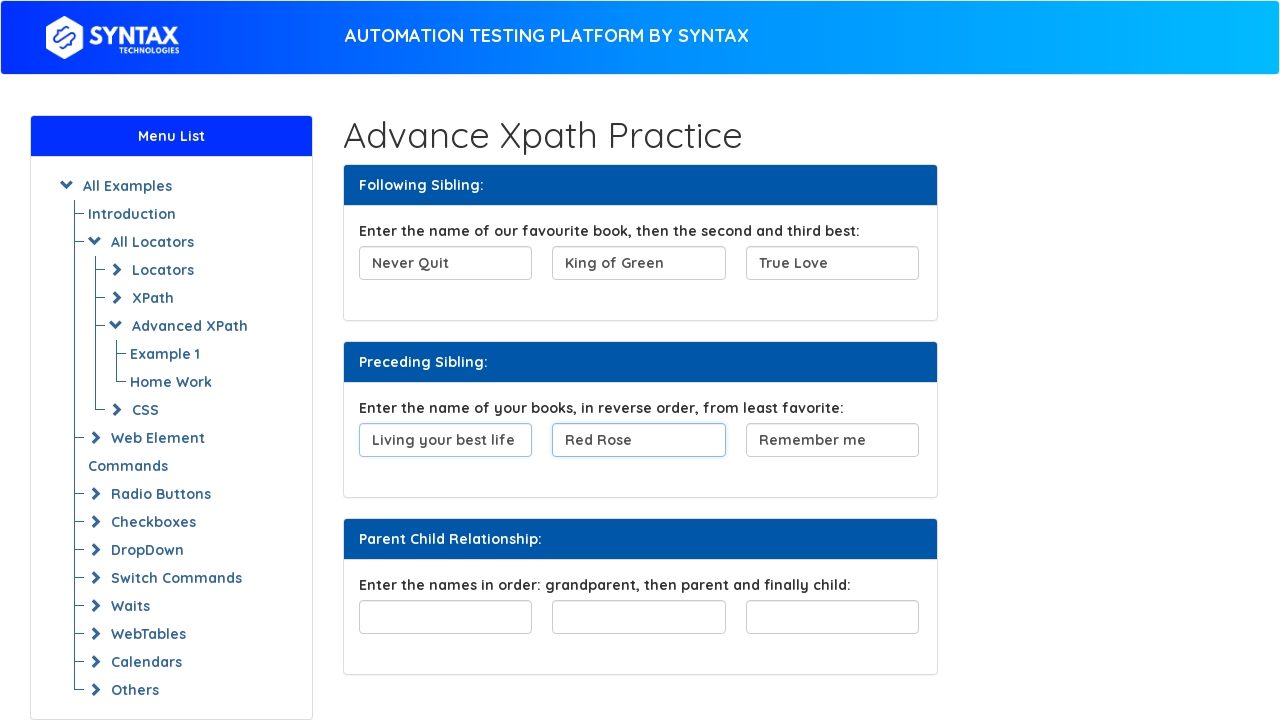

Filled first family tree field with 'grandparent' on //div[@id='familyTree']//child::input[1]
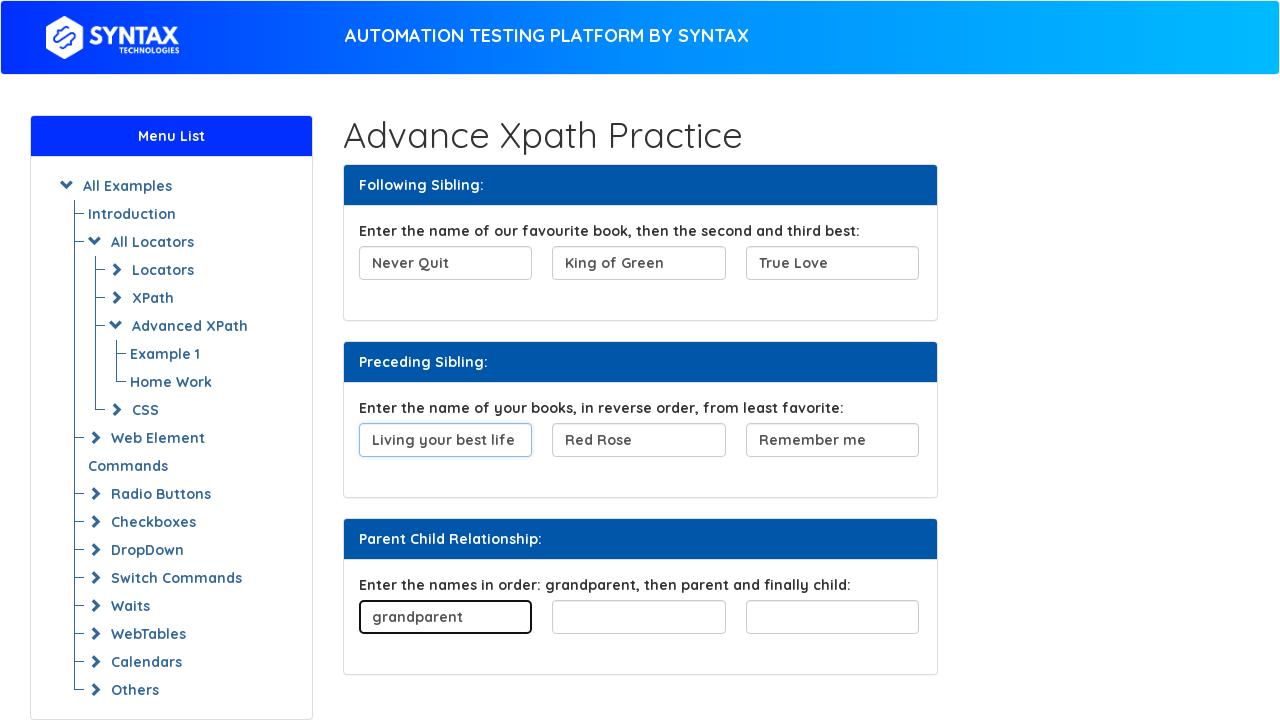

Filled second family tree field with 'parent' on //div[@id='familyTree']//child::input[2]
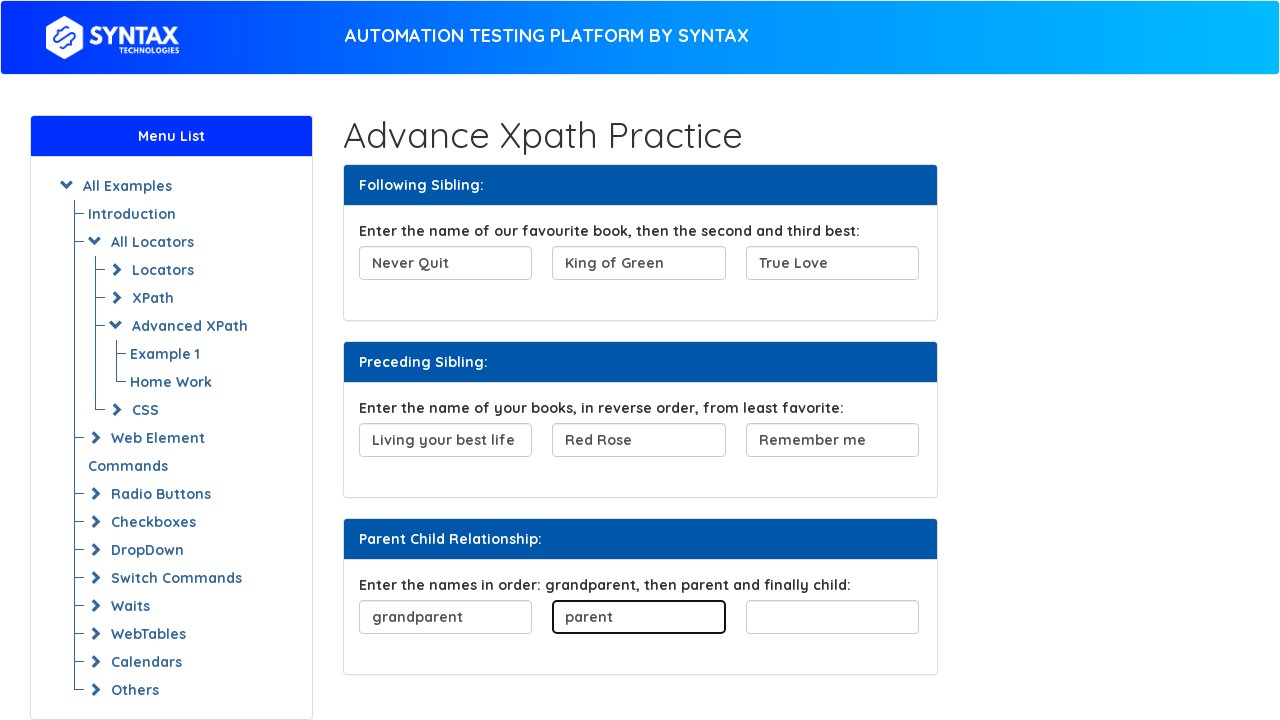

Filled third family tree field with 'child' on //div[@id='familyTree']//child::input[3]
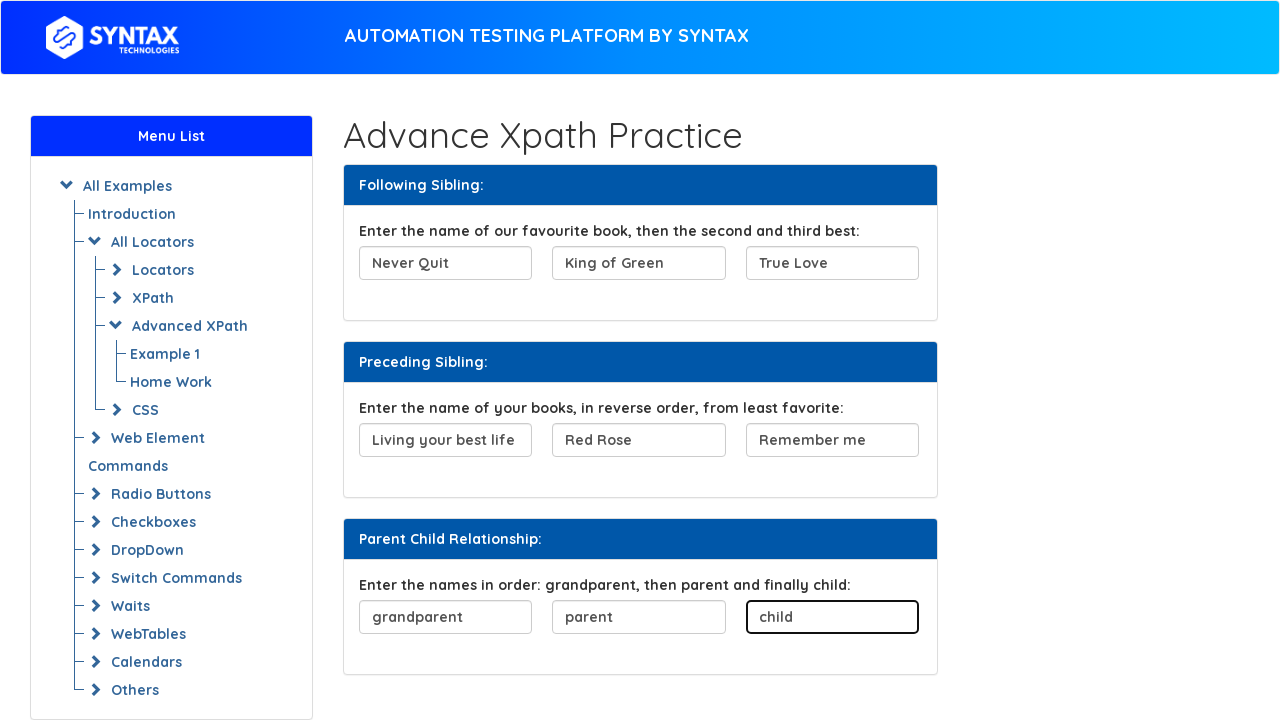

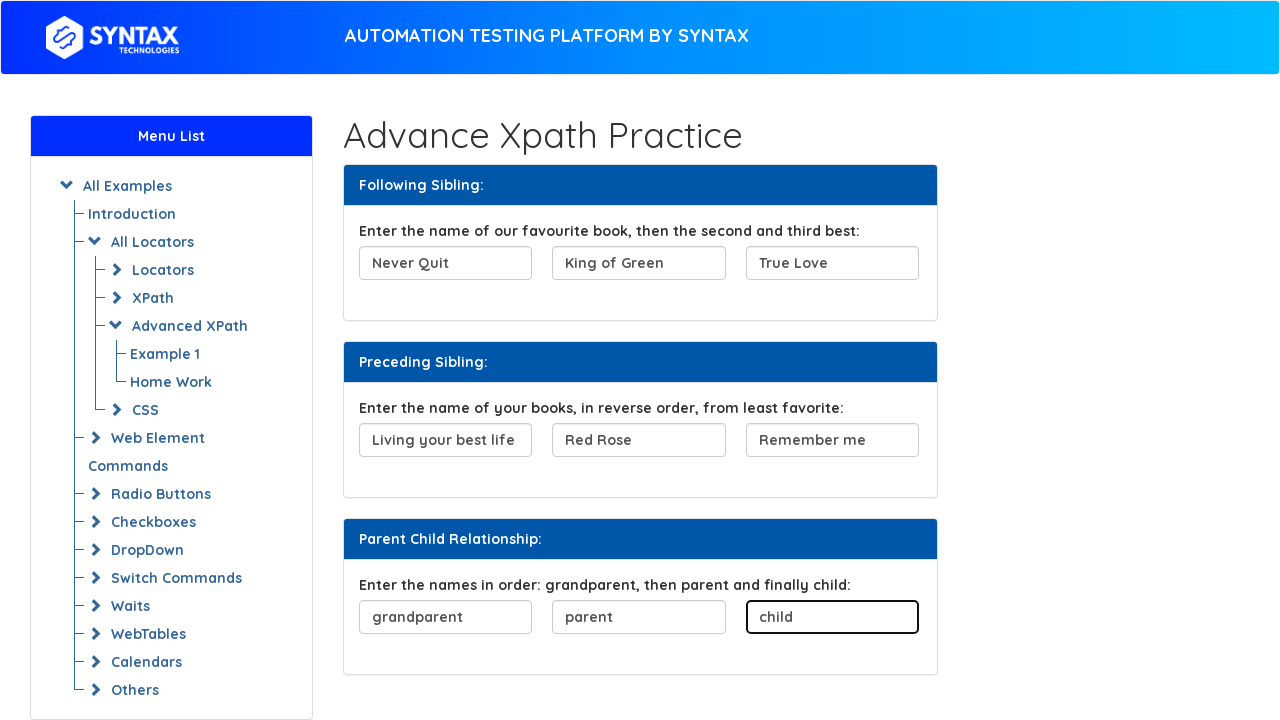